Tests jQuery UI selectmenu dropdown by switching to iframe and selecting an option from the files dropdown menu

Starting URL: https://jqueryui.com/selectmenu/

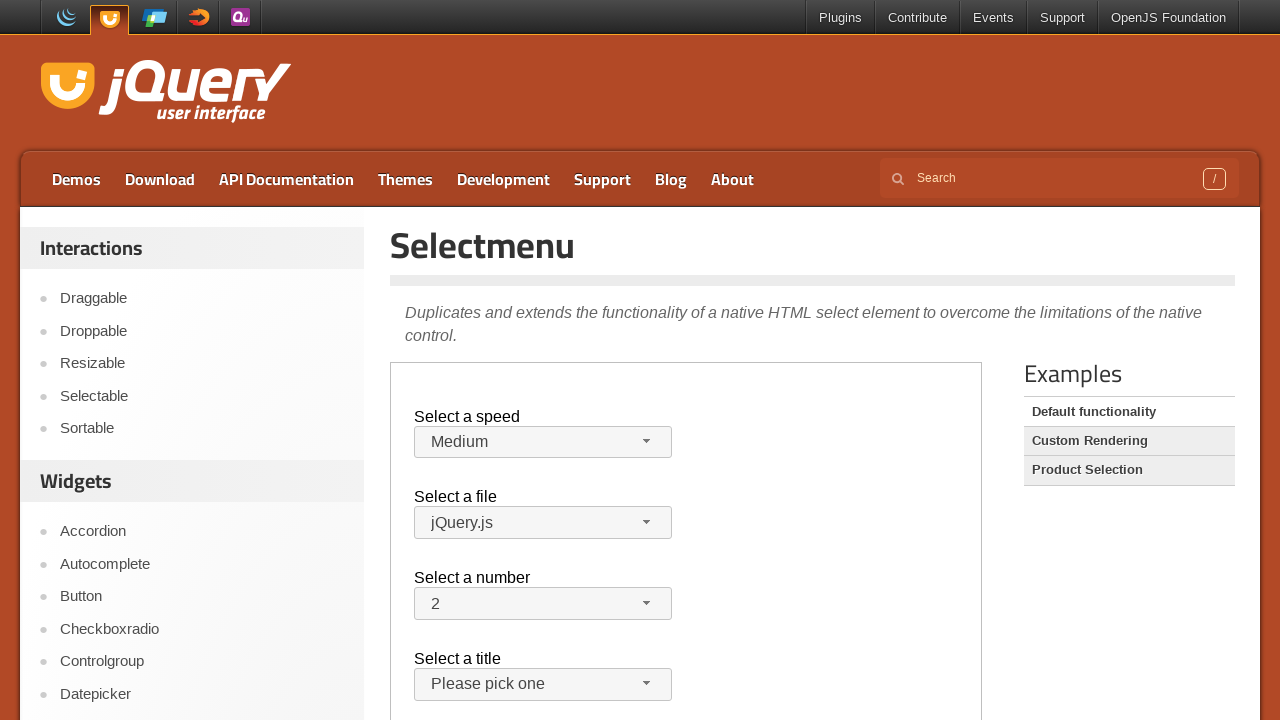

Located the first iframe containing the selectmenu demo
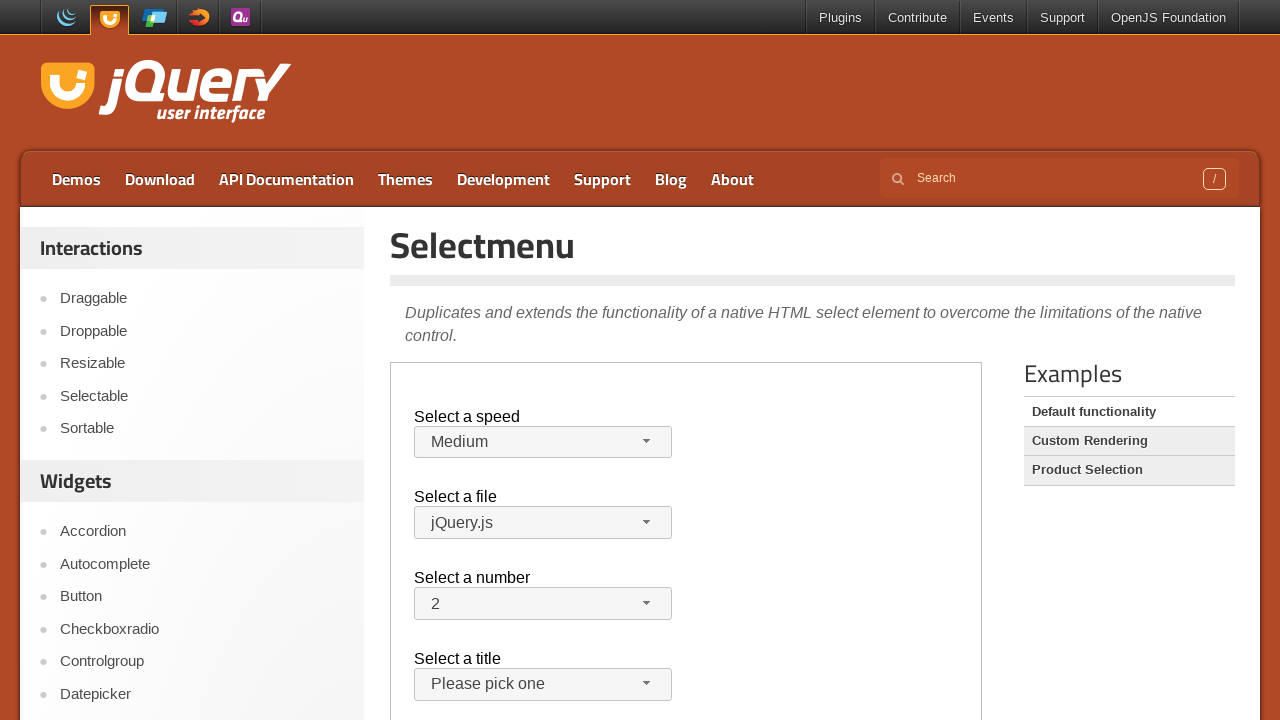

Located the body element within the iframe
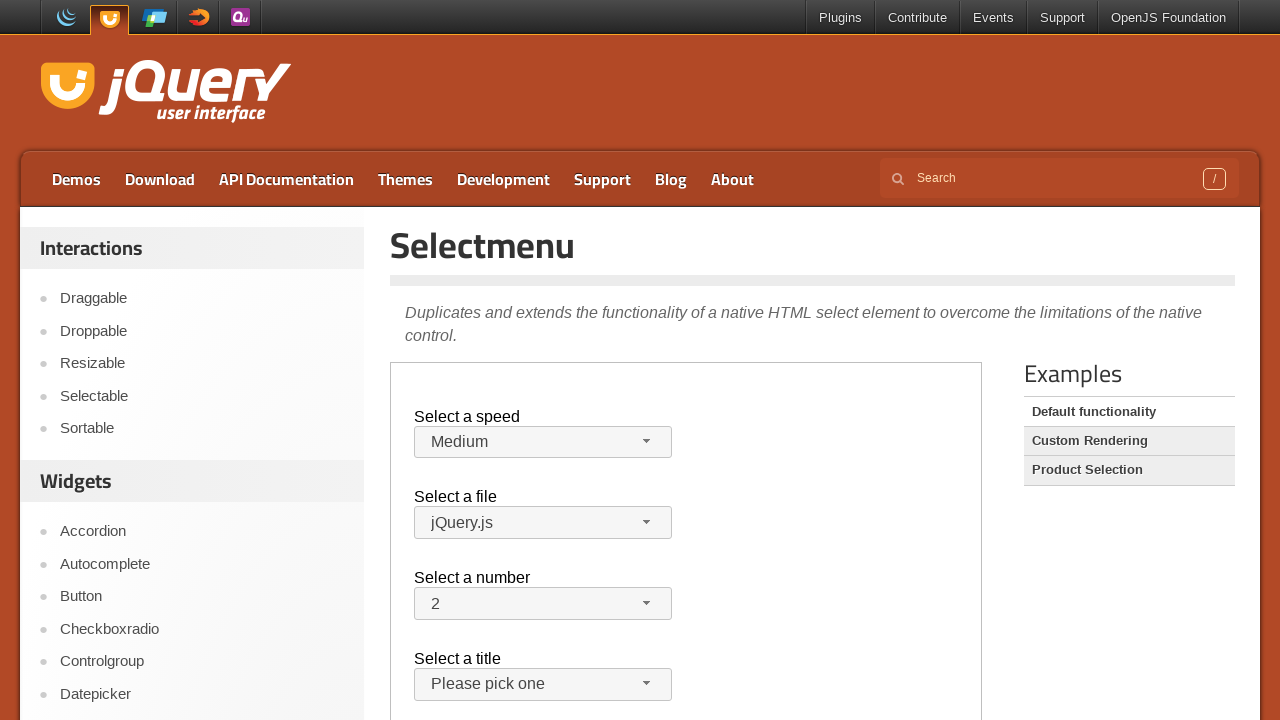

Clicked on the files dropdown to open it at (533, 523) on iframe >> nth=0 >> internal:control=enter-frame >> xpath=//span[text()='jQuery.j
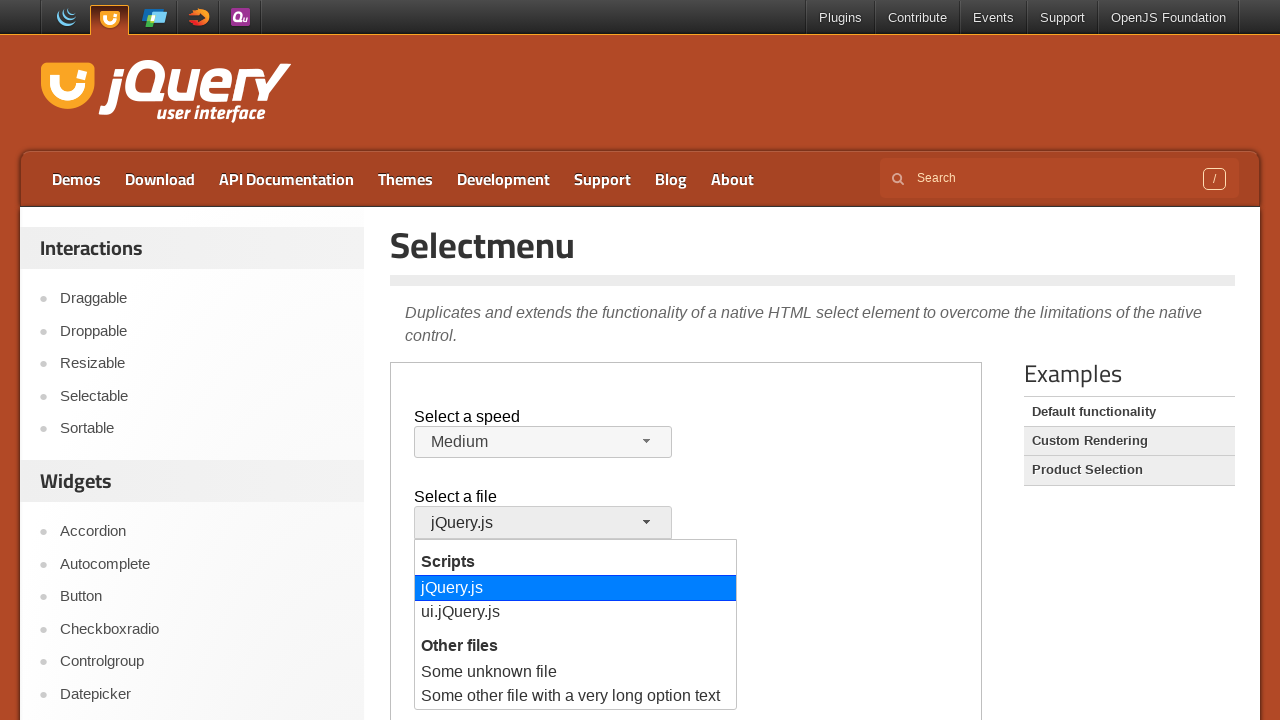

Selected 'Some unknown file' option from the dropdown menu at (576, 673) on iframe >> nth=0 >> internal:control=enter-frame >> xpath=//*[@id='files-menu']//
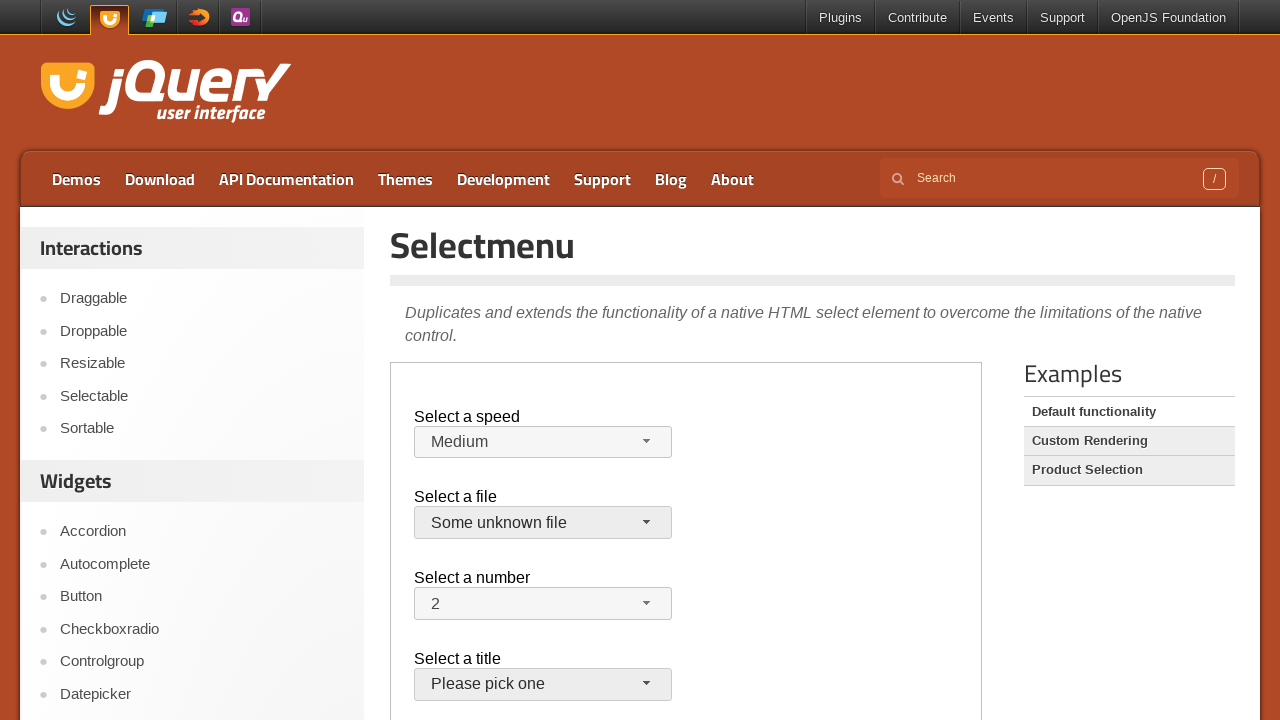

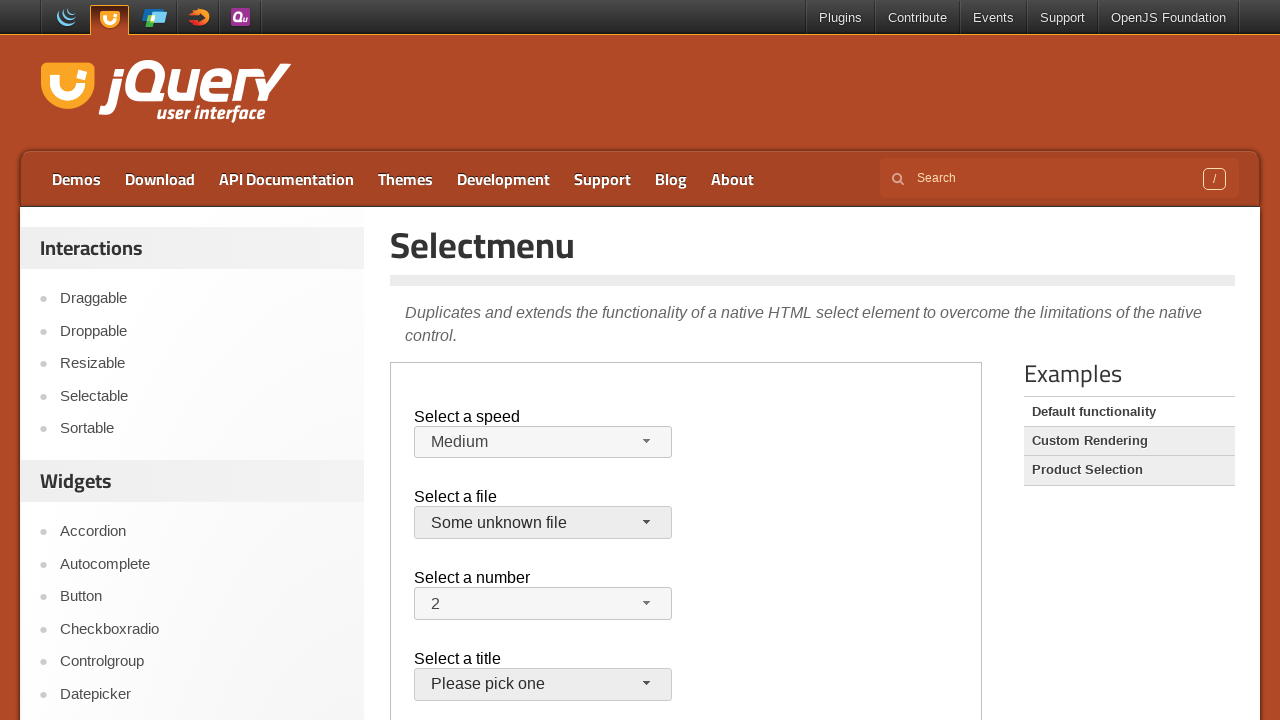